Tests that the Clear completed button displays correct text after marking an item complete

Starting URL: https://demo.playwright.dev/todomvc

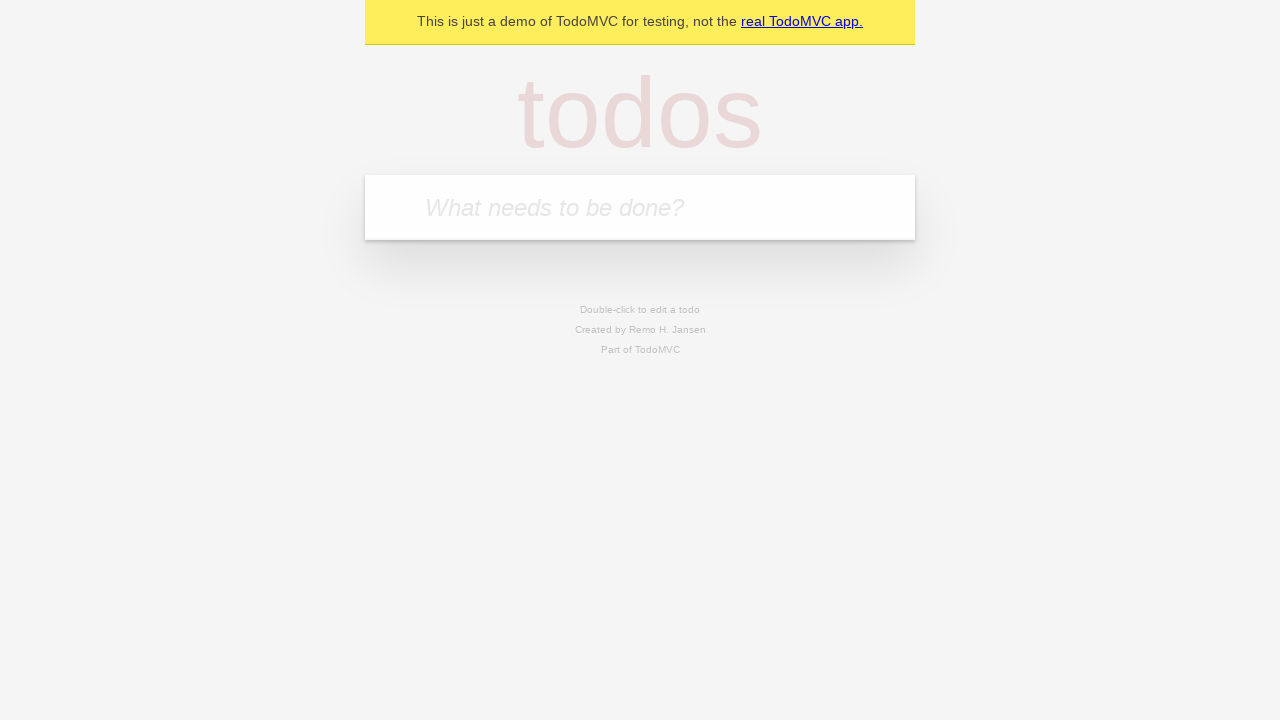

Filled todo input with 'buy some cheese' on internal:attr=[placeholder="What needs to be done?"i]
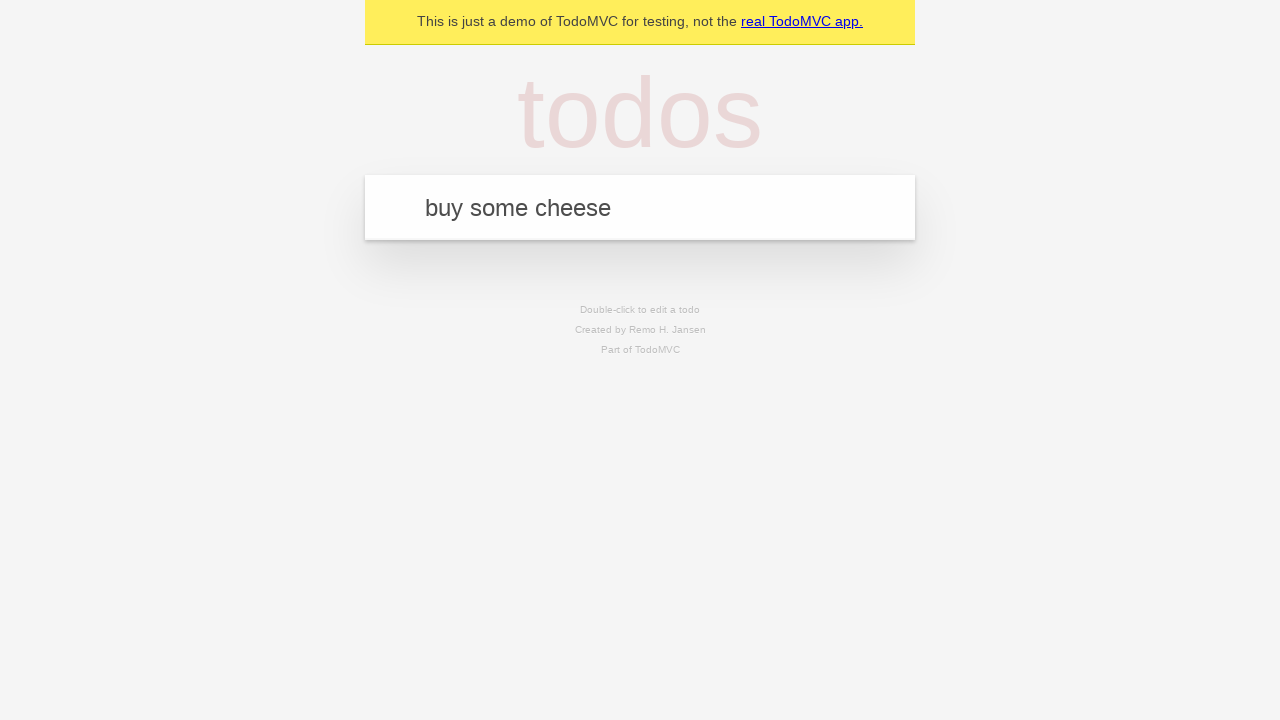

Pressed Enter to add first todo on internal:attr=[placeholder="What needs to be done?"i]
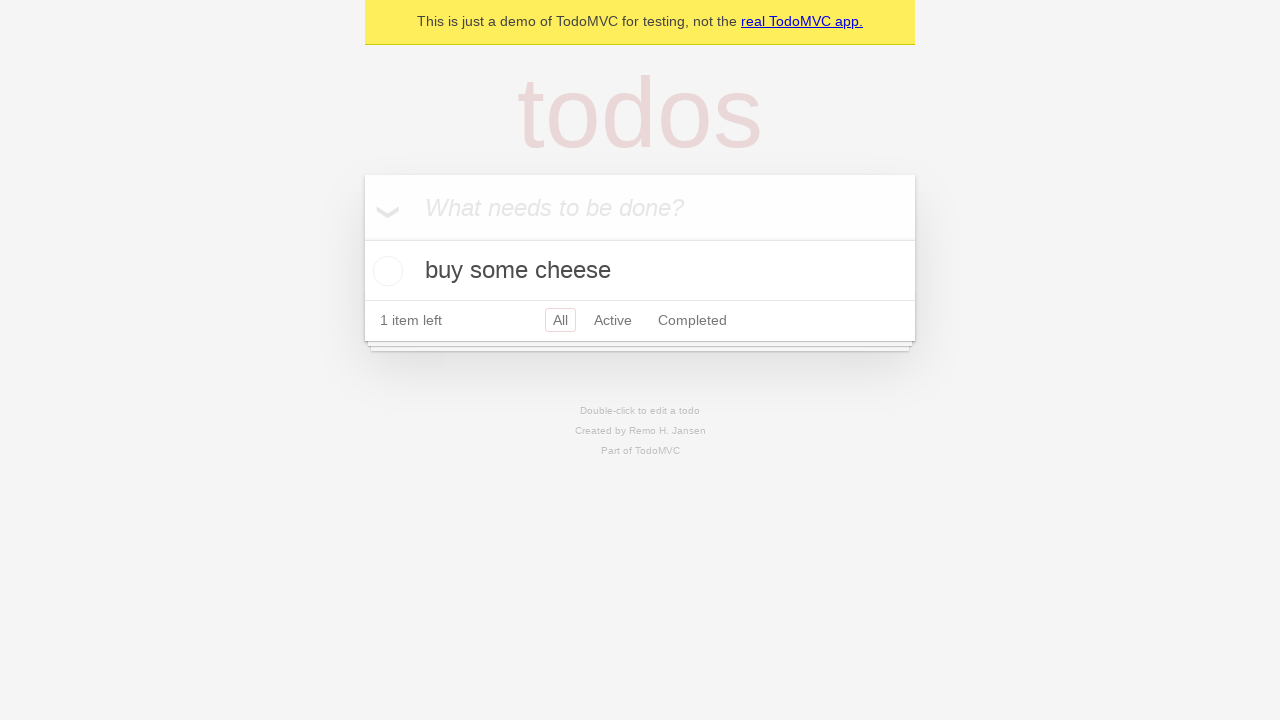

Filled todo input with 'feed the cat' on internal:attr=[placeholder="What needs to be done?"i]
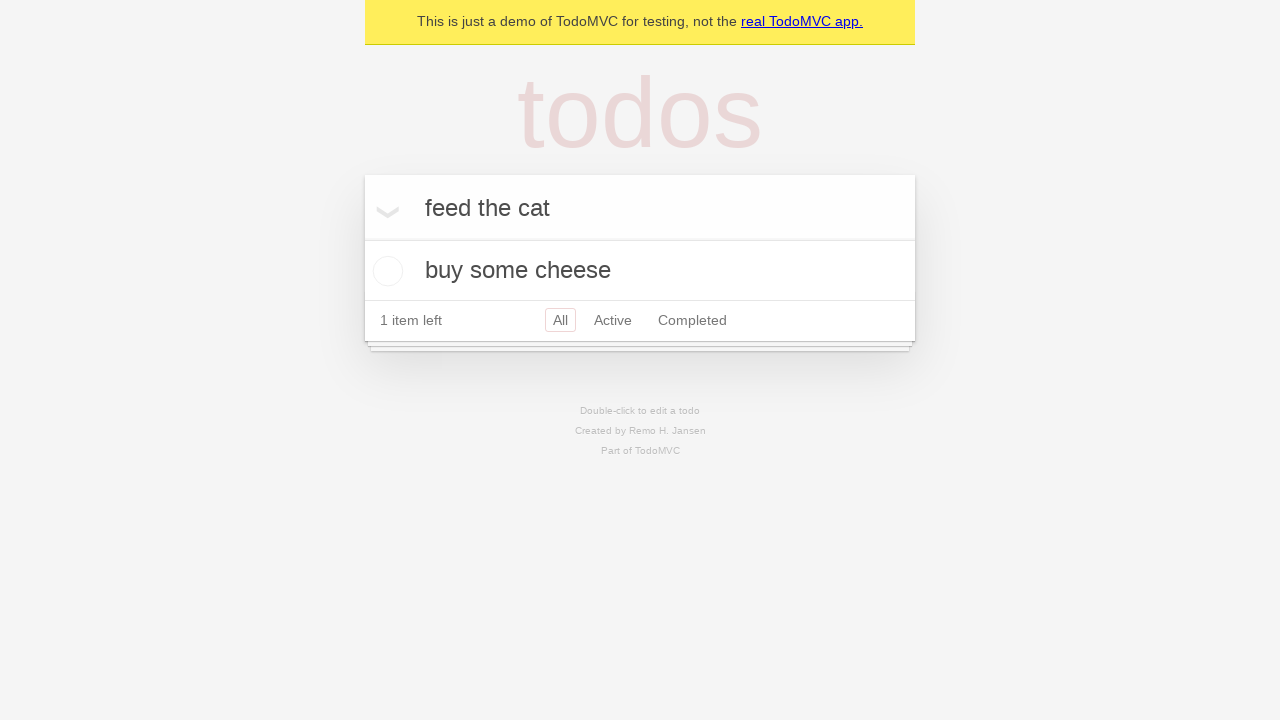

Pressed Enter to add second todo on internal:attr=[placeholder="What needs to be done?"i]
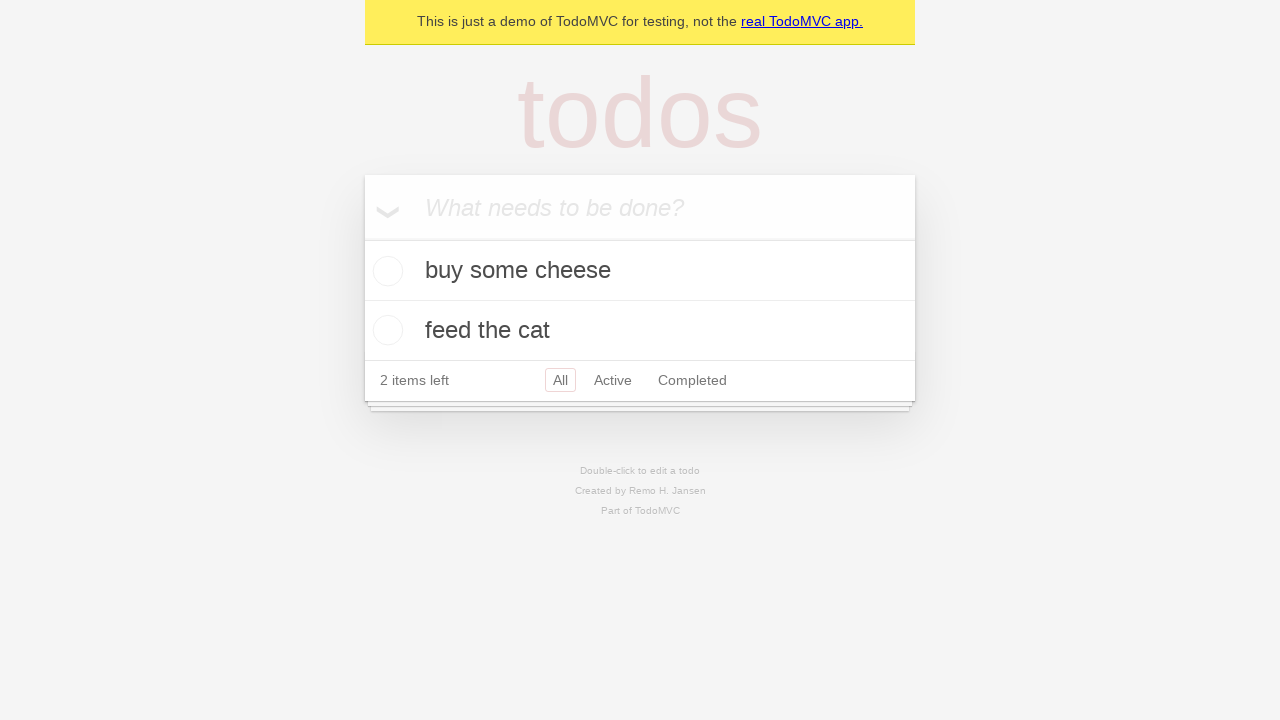

Filled todo input with 'book a doctors appointment' on internal:attr=[placeholder="What needs to be done?"i]
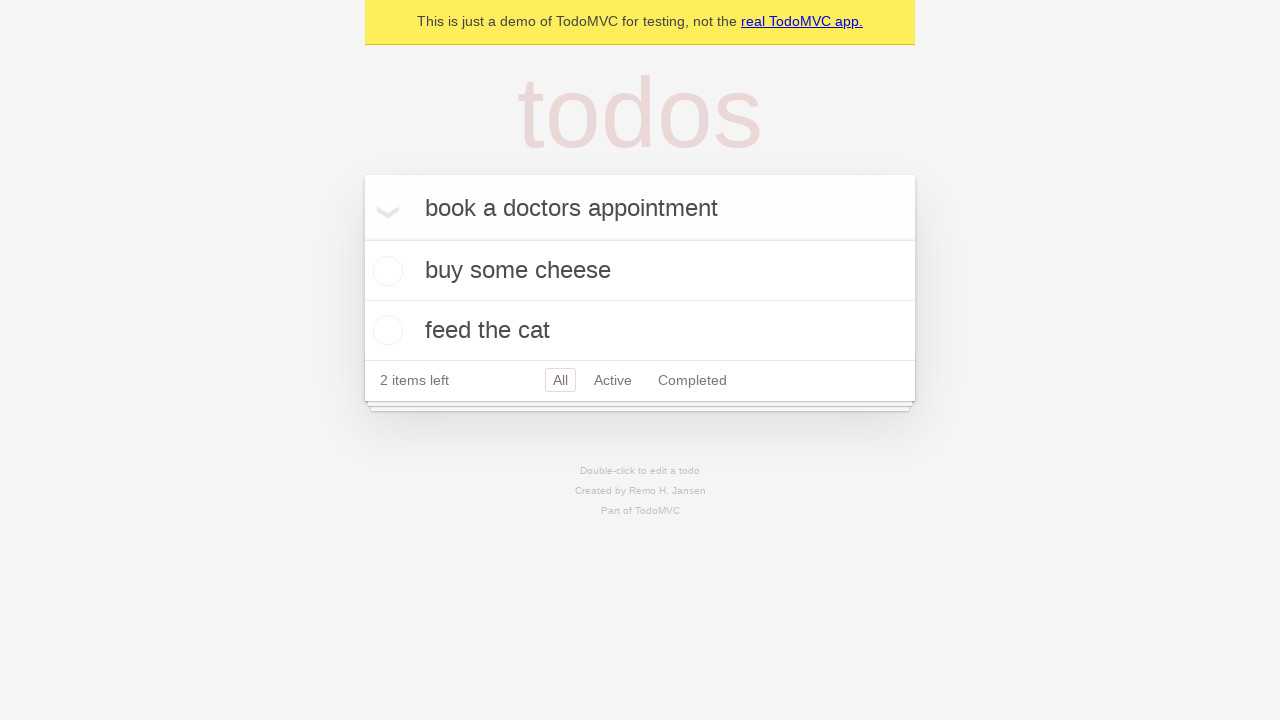

Pressed Enter to add third todo on internal:attr=[placeholder="What needs to be done?"i]
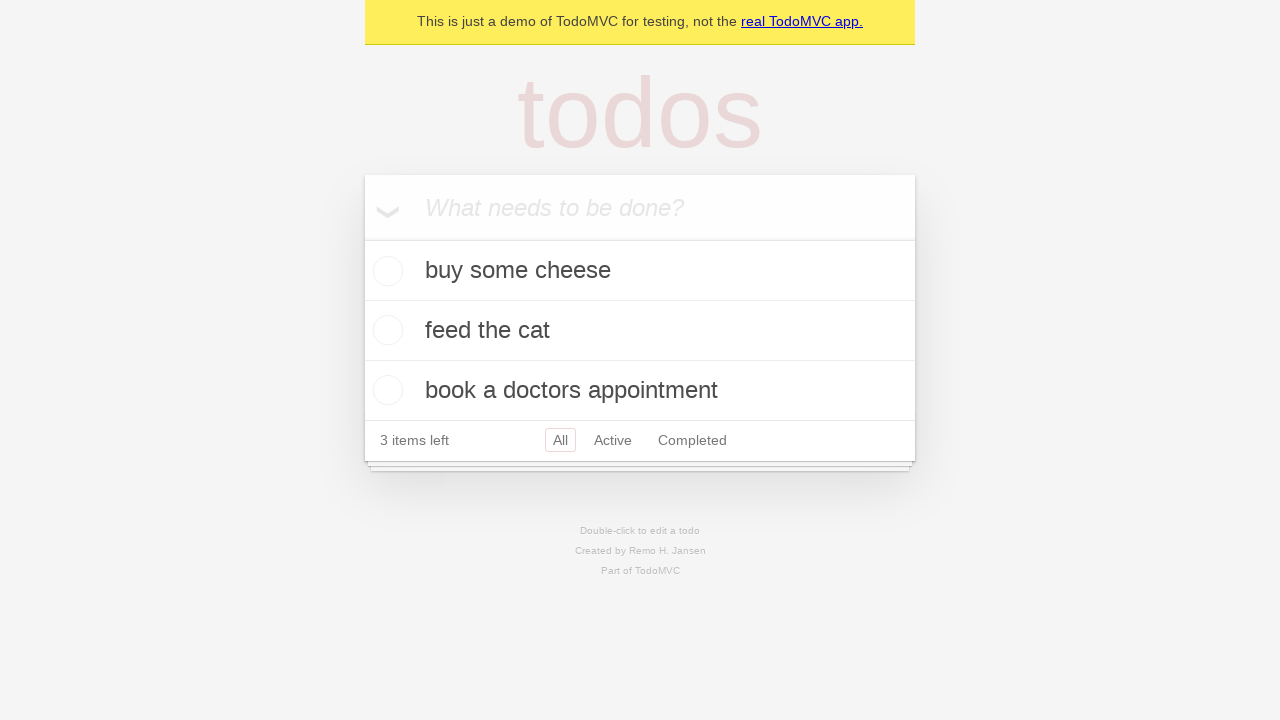

Checked the first todo to mark it complete at (385, 271) on .todo-list li .toggle >> nth=0
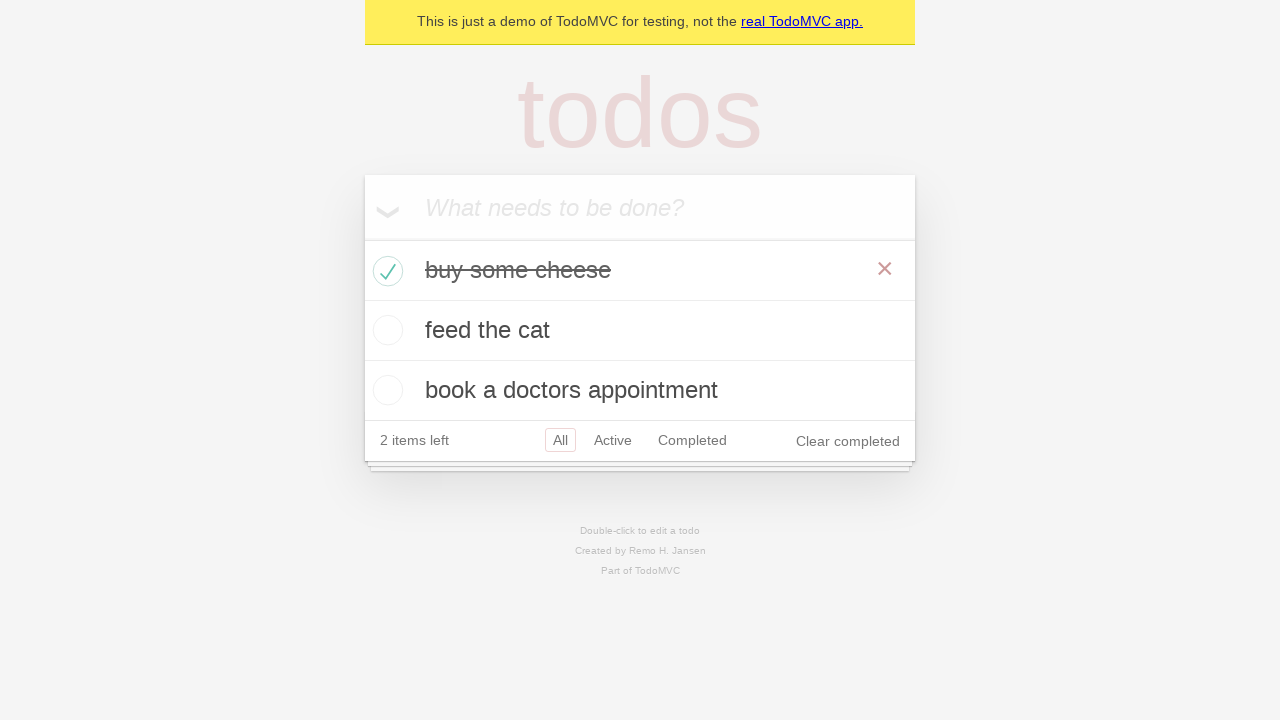

Clear completed button appeared after marking todo complete
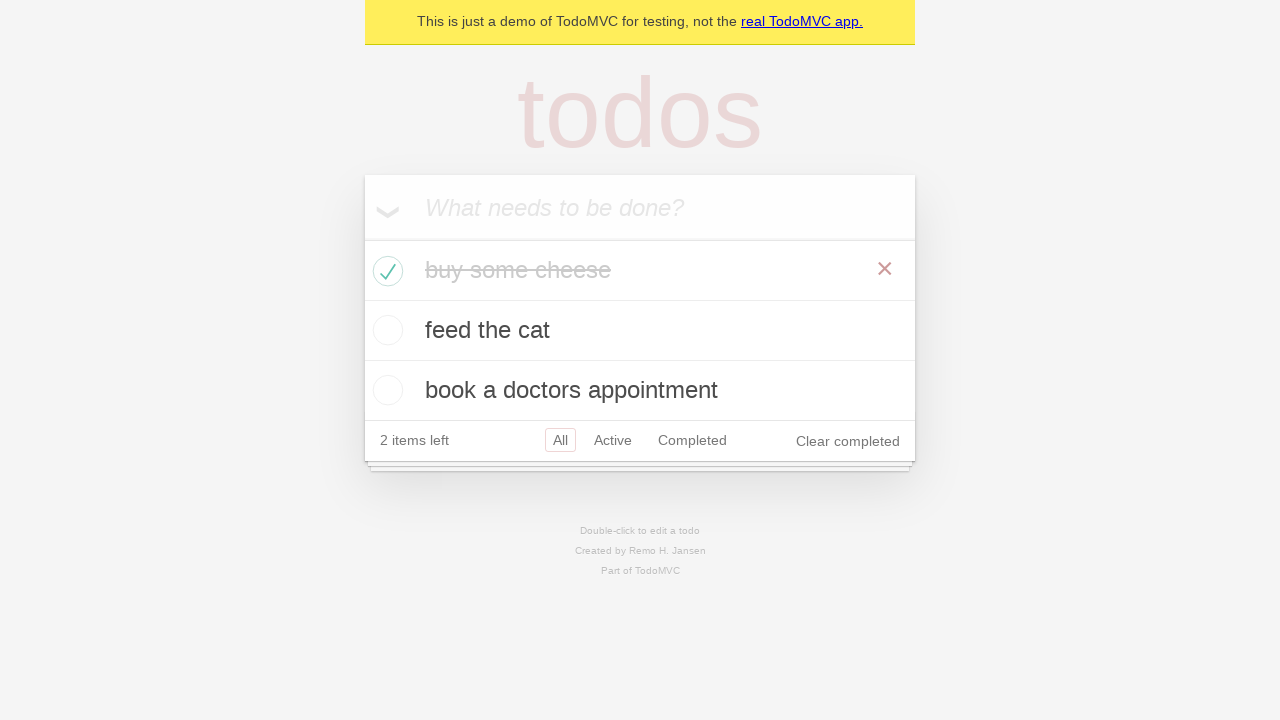

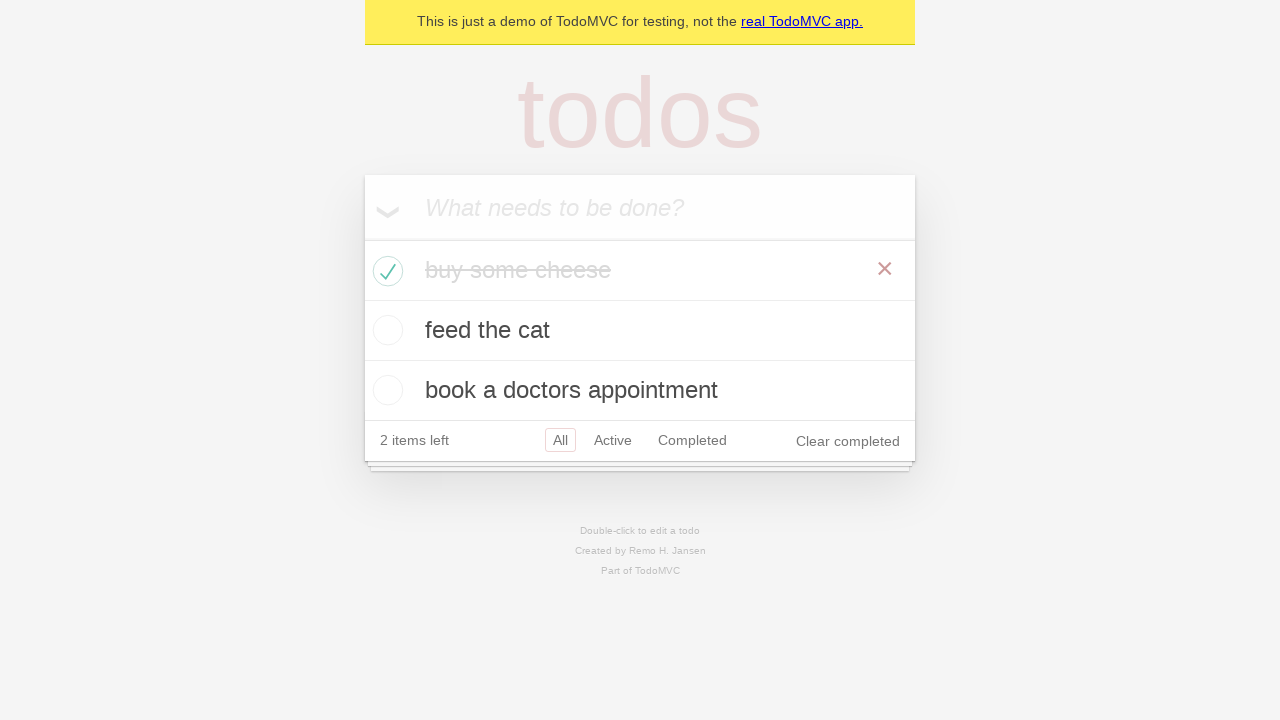